Tests a math challenge page by extracting a value from an image attribute, calculating a mathematical formula, filling in the answer, checking required checkboxes, and submitting the form

Starting URL: http://suninjuly.github.io/get_attribute.html

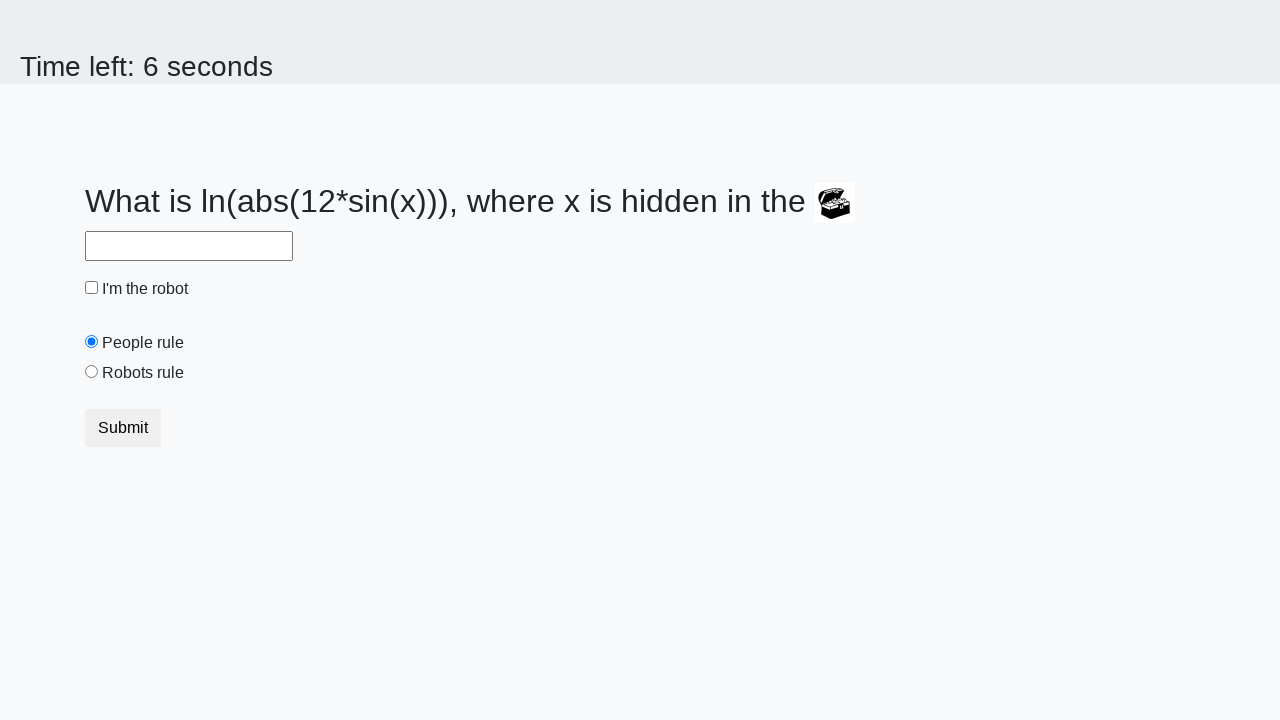

Extracted 'valuex' attribute from treasure image
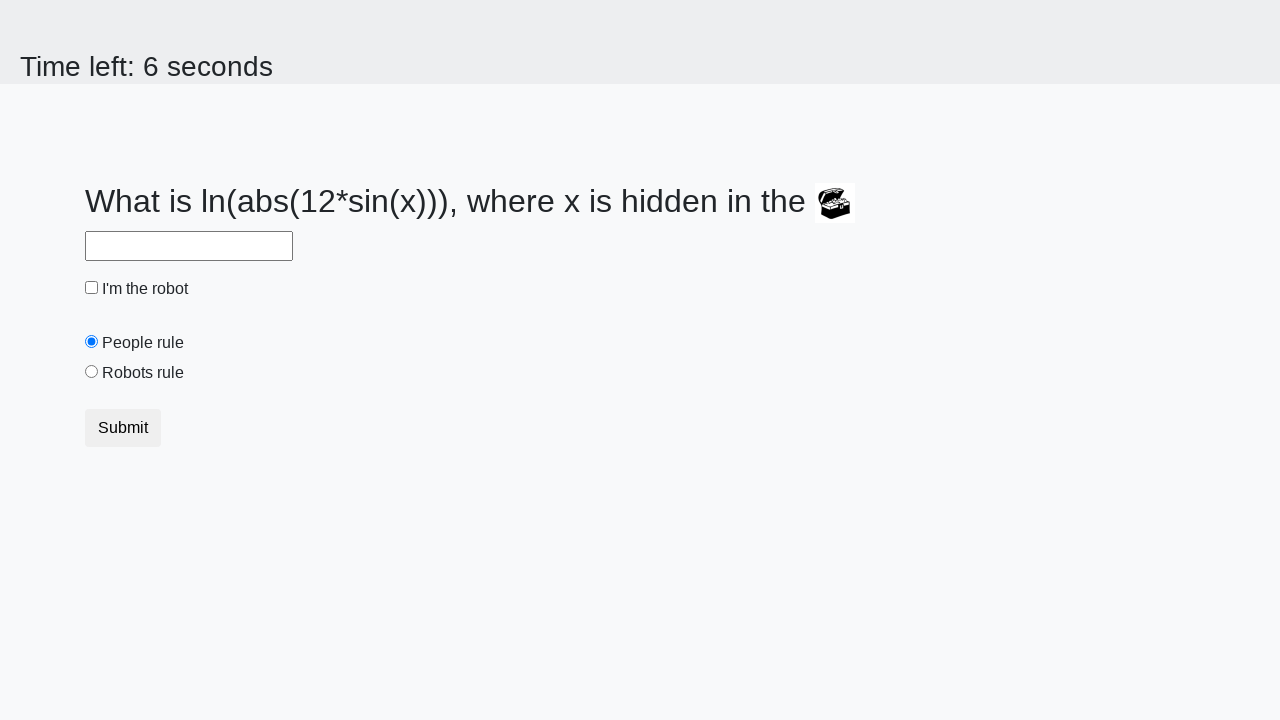

Calculated answer using formula: log(abs(12 * sin(519))) = 1.9656405166725657
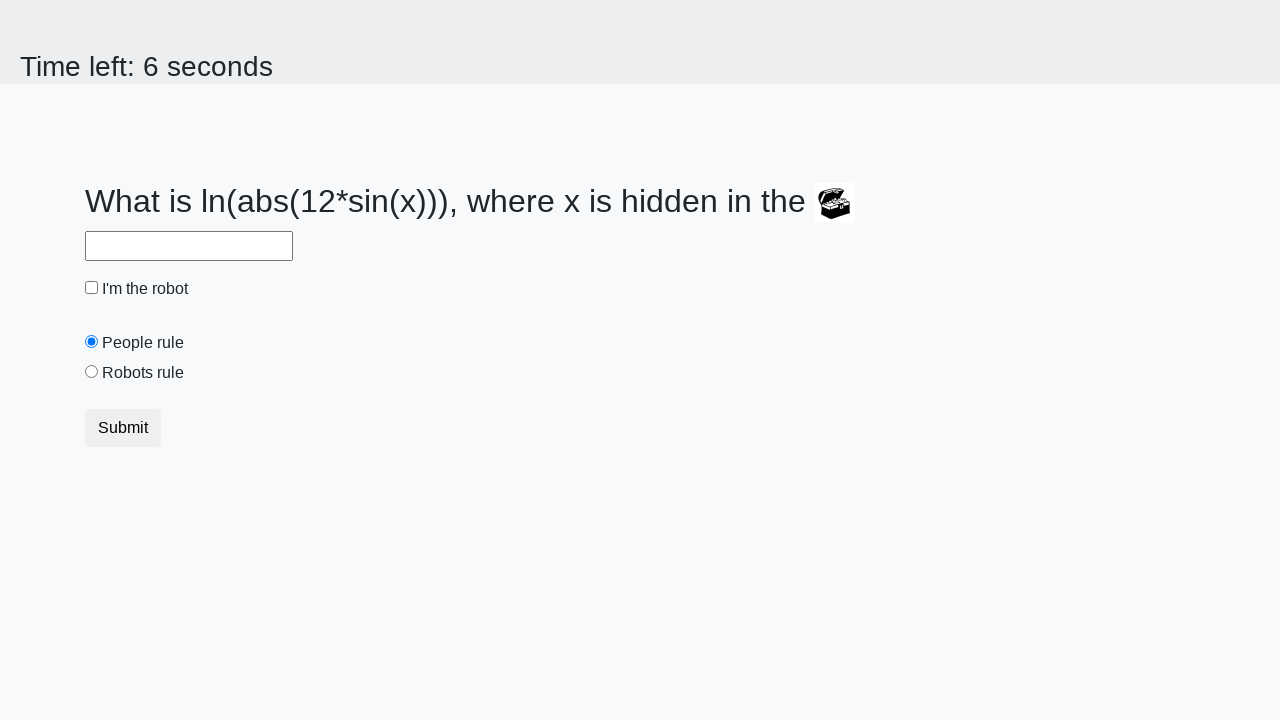

Filled answer field with calculated value: 1.9656405166725657 on #answer
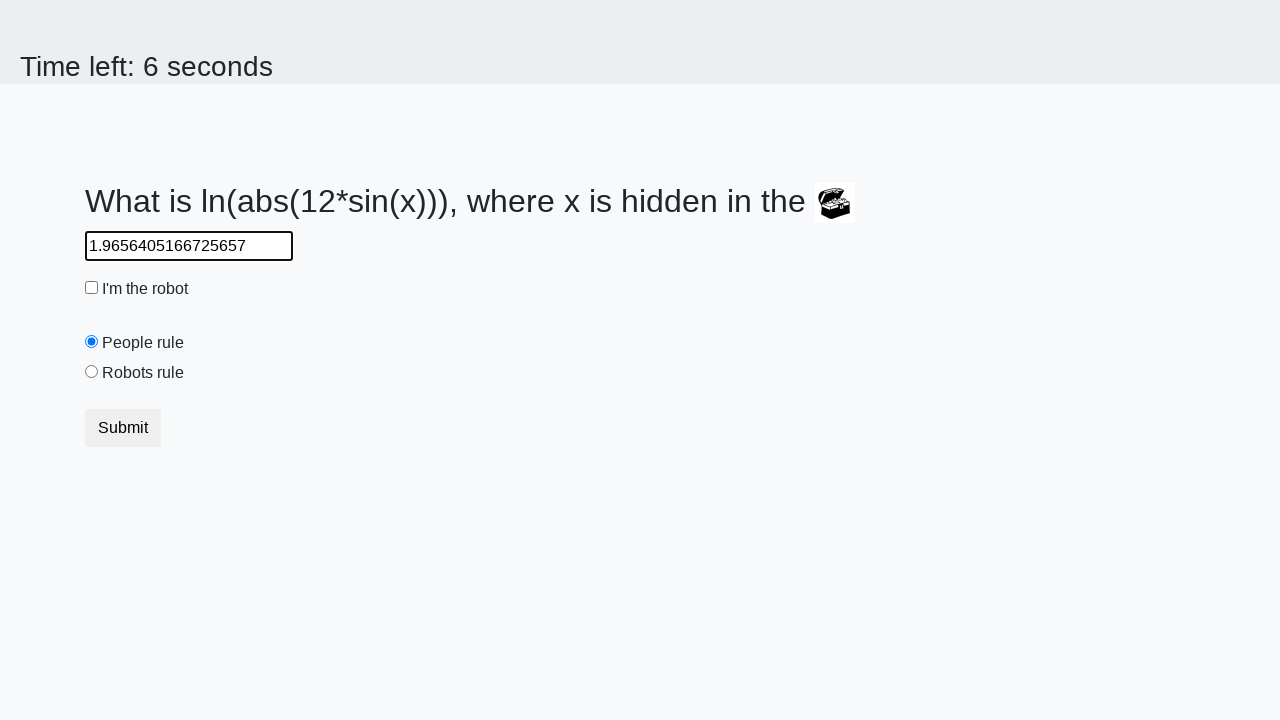

Checked 'robotCheckbox' checkbox at (92, 288) on #robotCheckbox
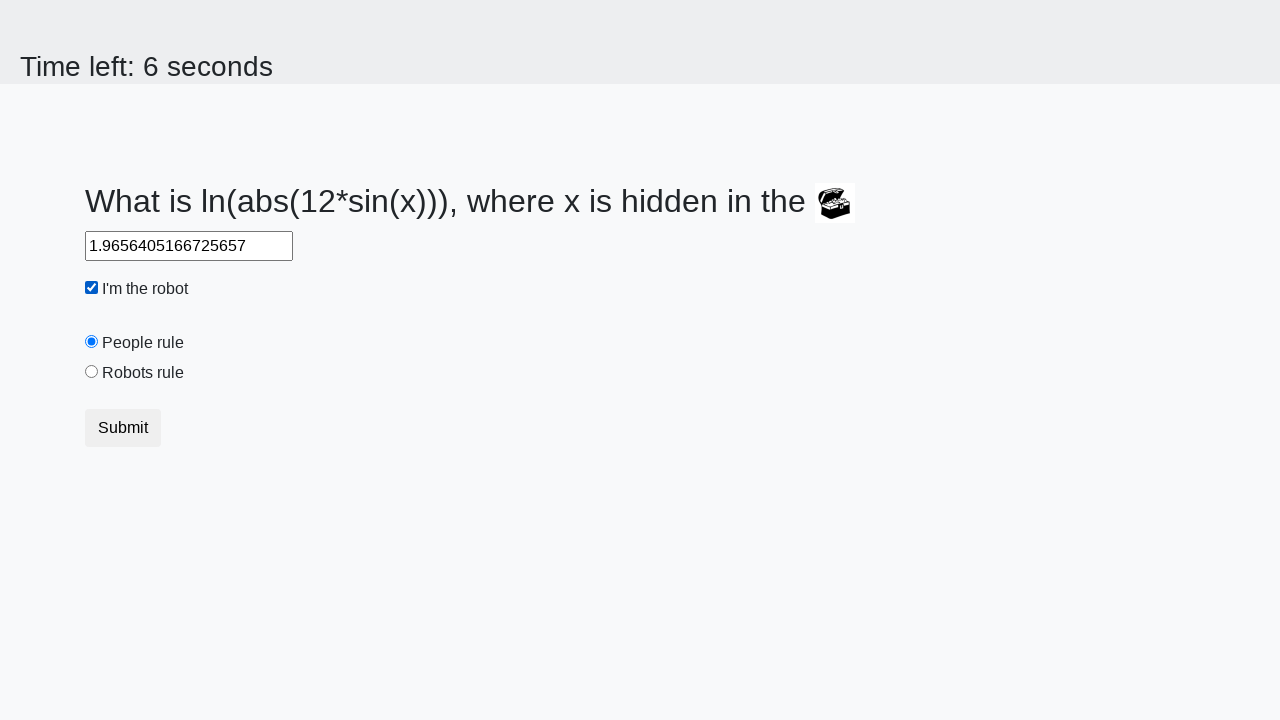

Checked 'robotsRule' checkbox at (92, 372) on #robotsRule
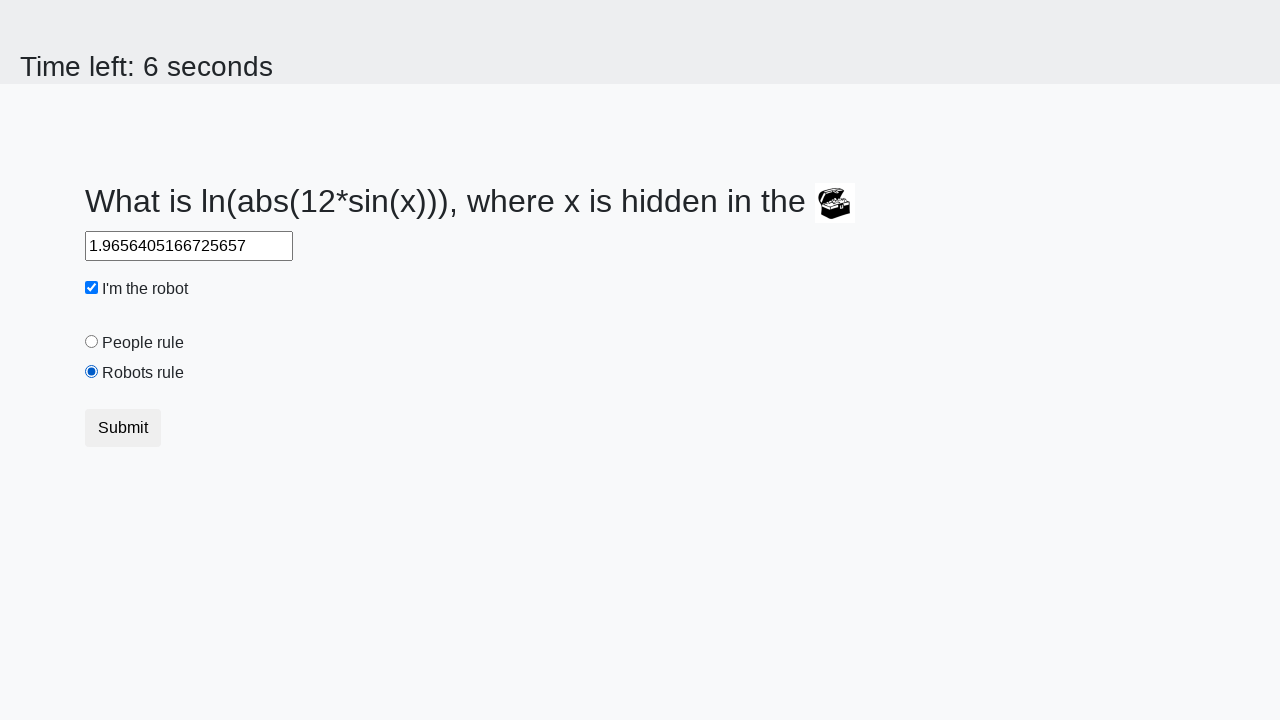

Clicked Submit button to complete form at (123, 428) on button:has-text('Submit')
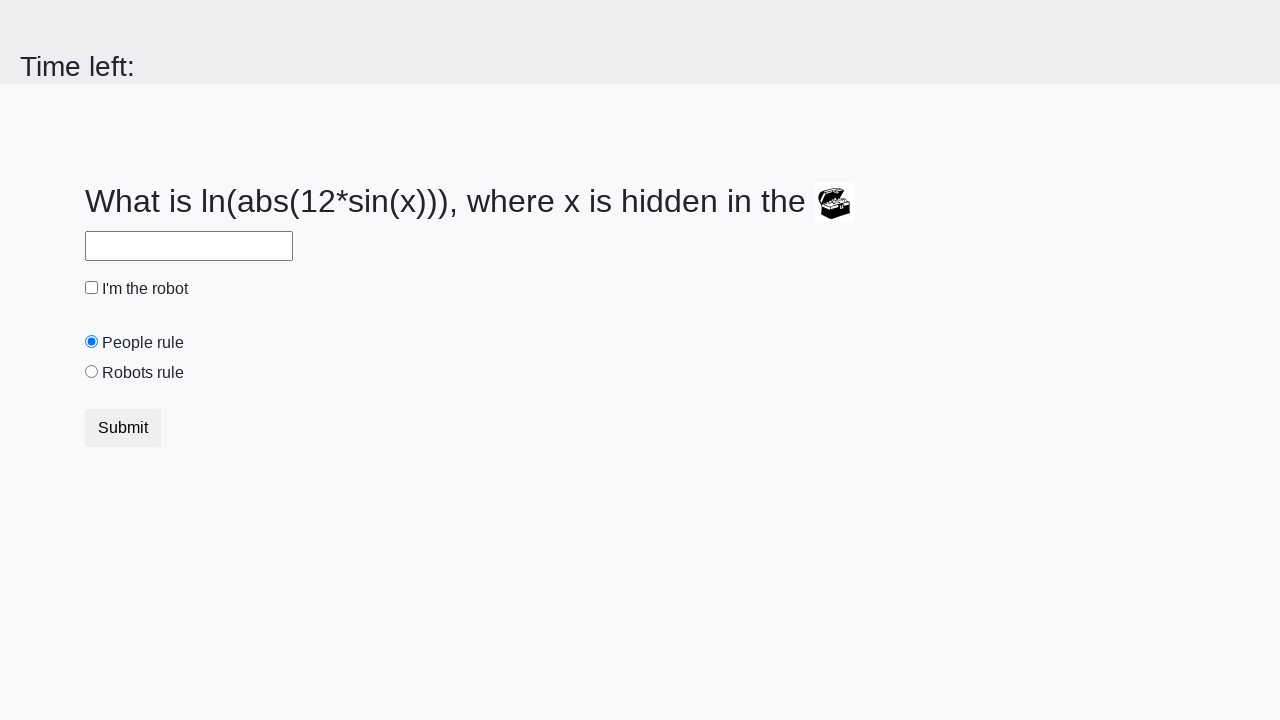

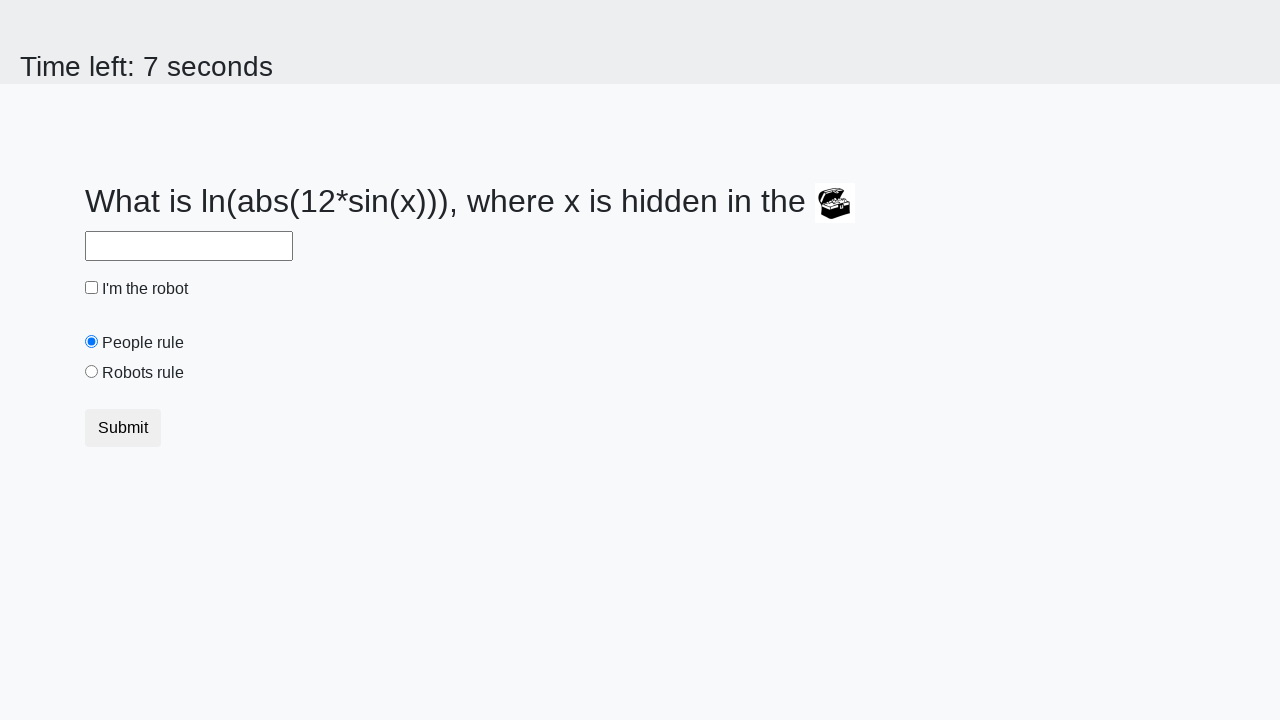